Tests number input functionality by entering a number, clicking the result button to display the entered value, and then clearing the result

Starting URL: https://kristinek.github.io/site/examples/actions

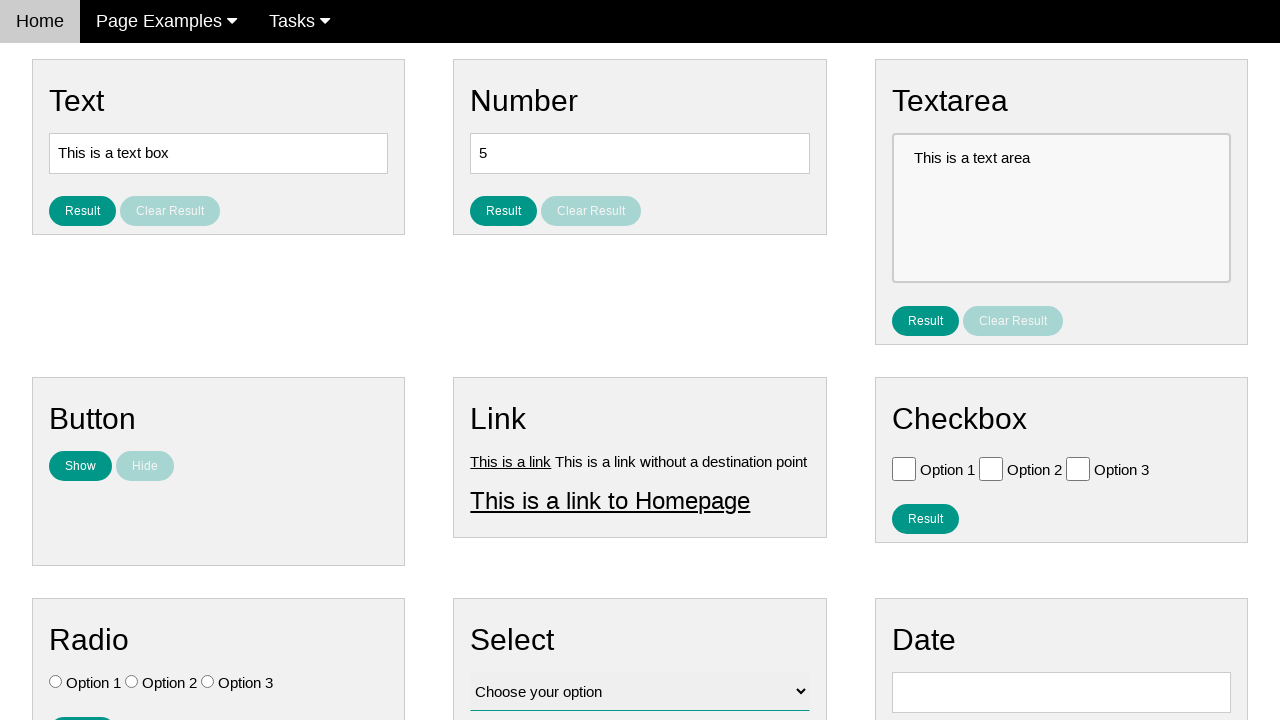

Cleared the number input field on #number
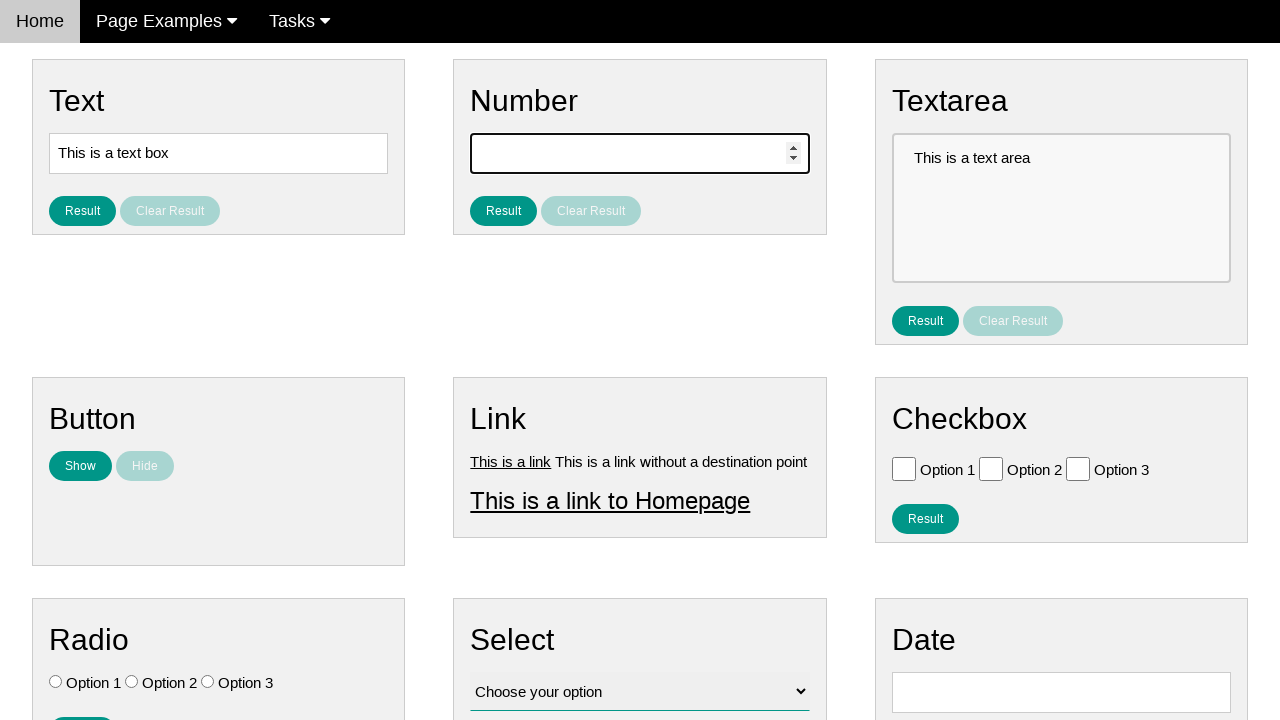

Entered number '123' into the input field on #number
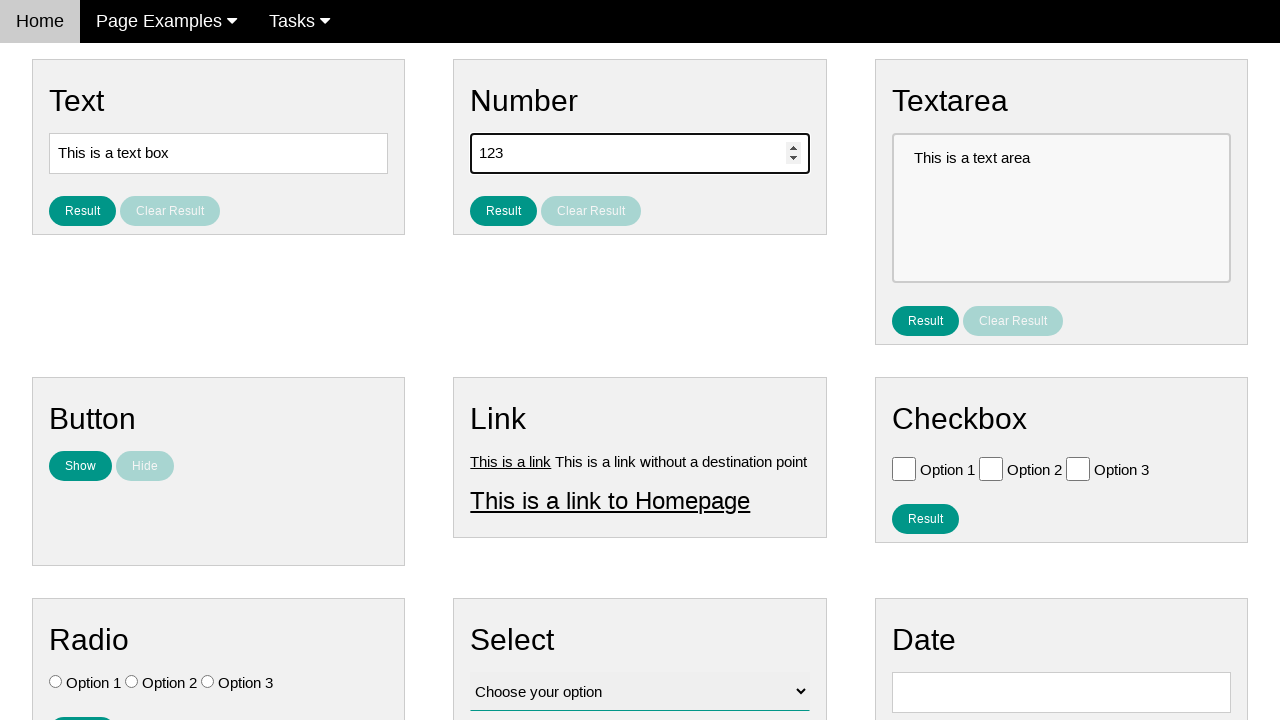

Clicked the Result button to display the entered number at (504, 211) on #result_button_number
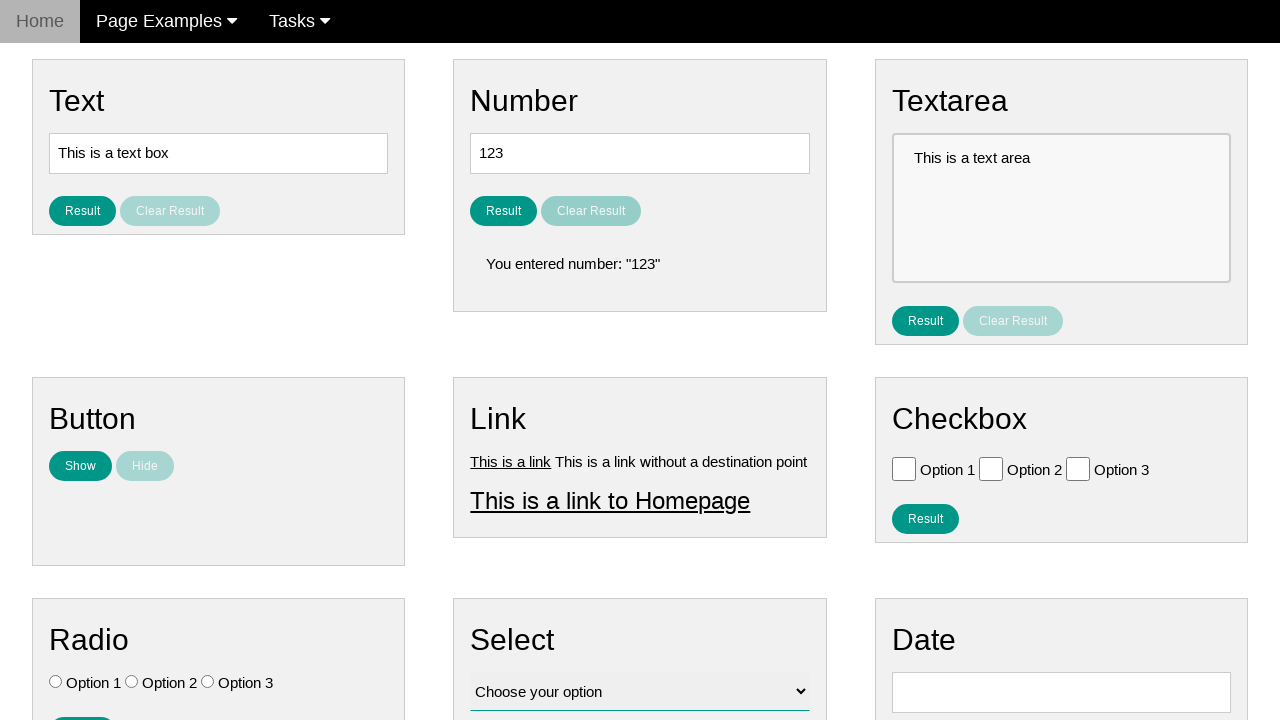

Result number became visible
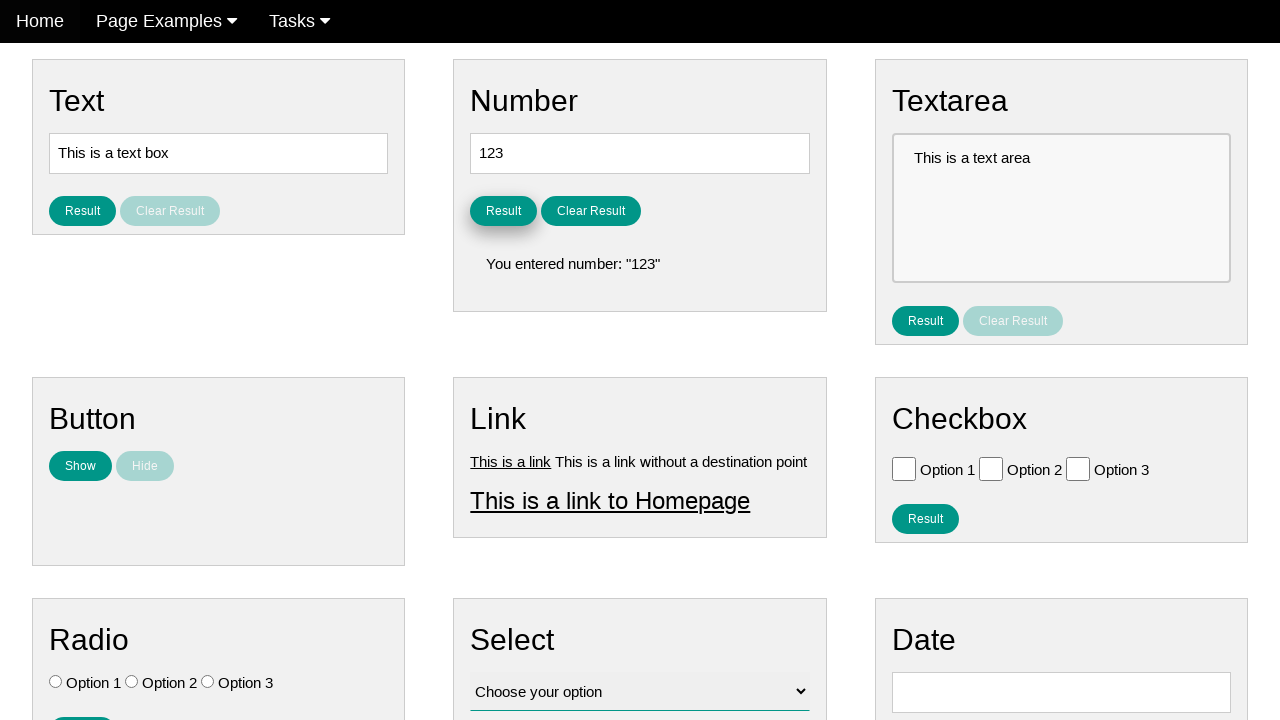

Clicked the Clear Result button at (591, 211) on #clear_result_button_number
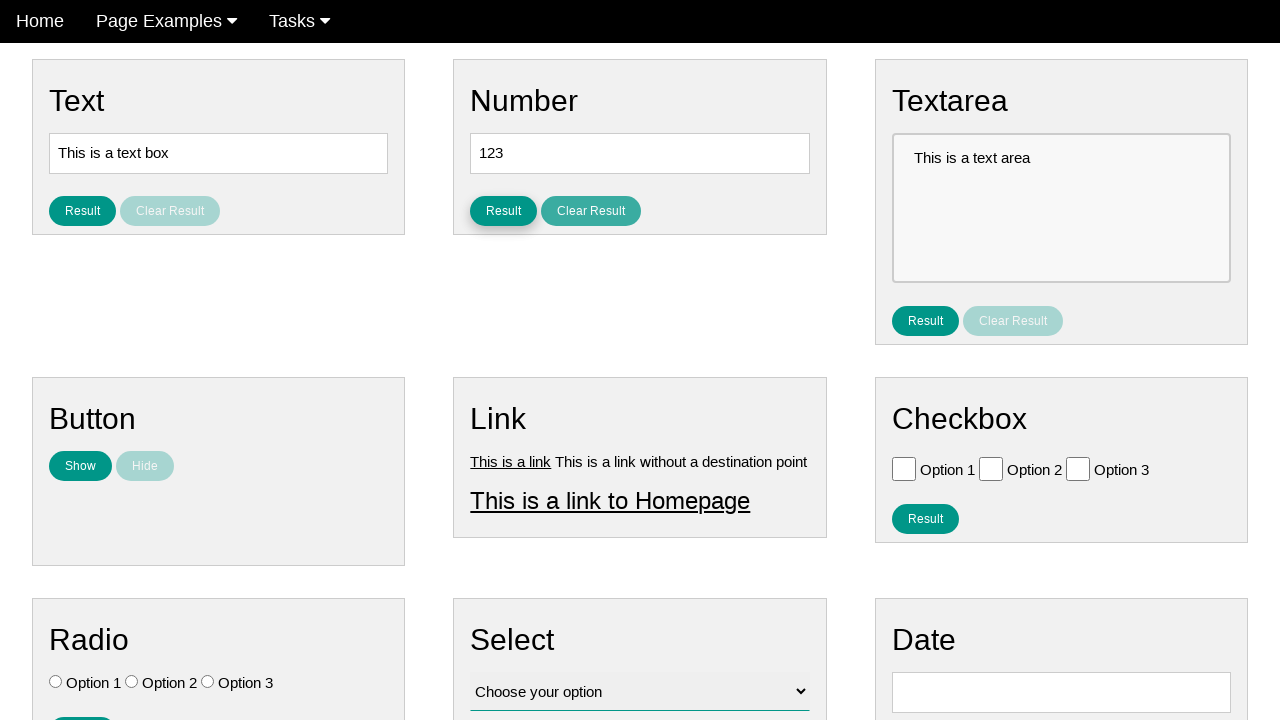

Result number was cleared and is now hidden
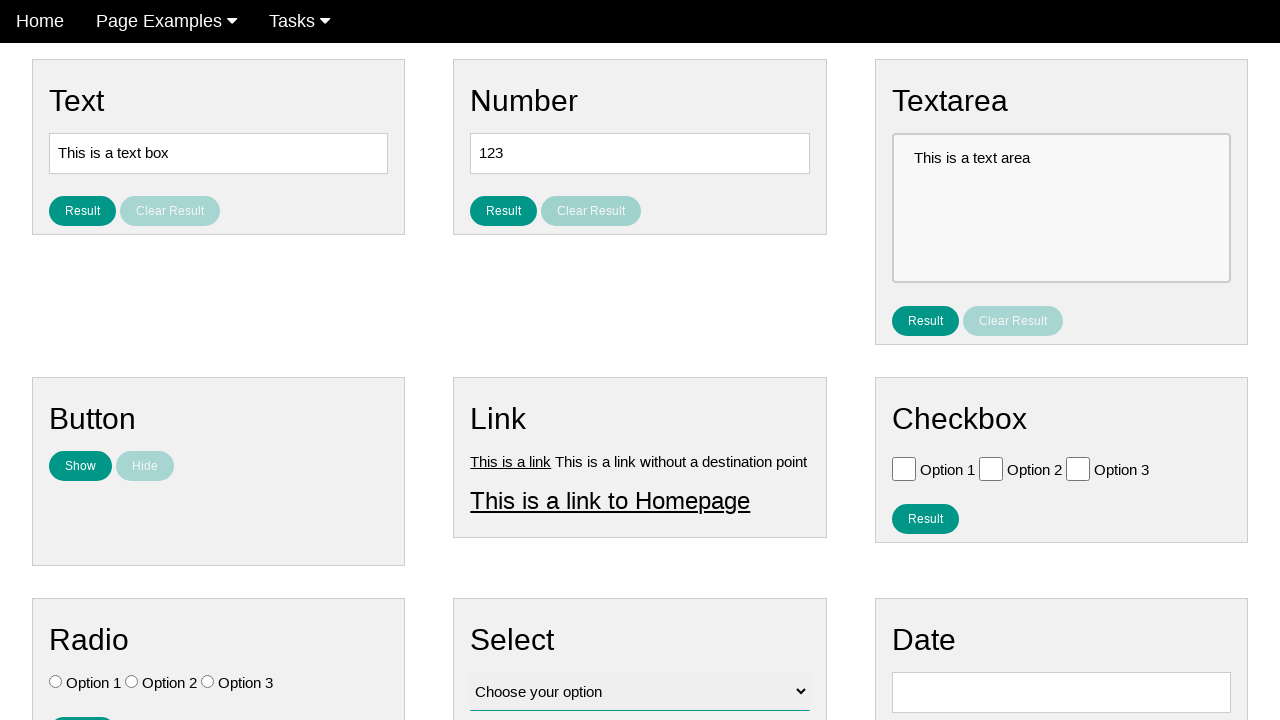

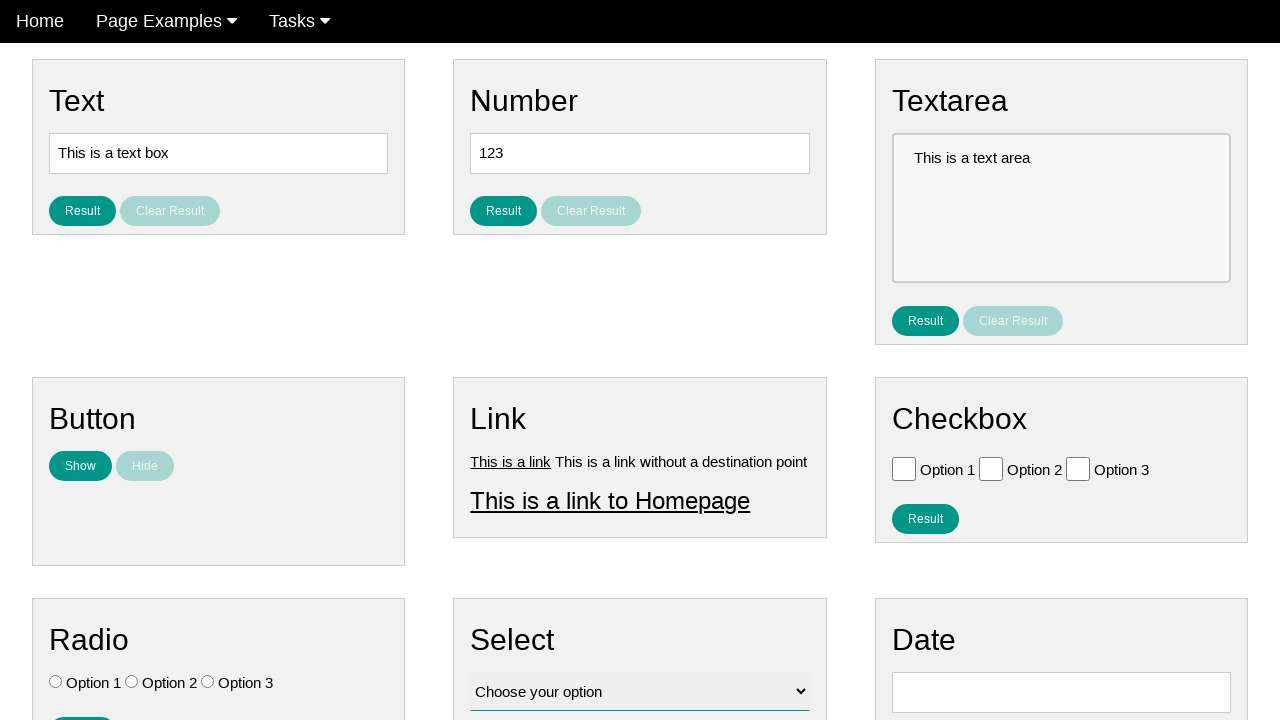